Navigates to a dashboard page and performs horizontal scrolling to the left

Starting URL: https://dashboards.handmadeinteractive.com/jasonlove/

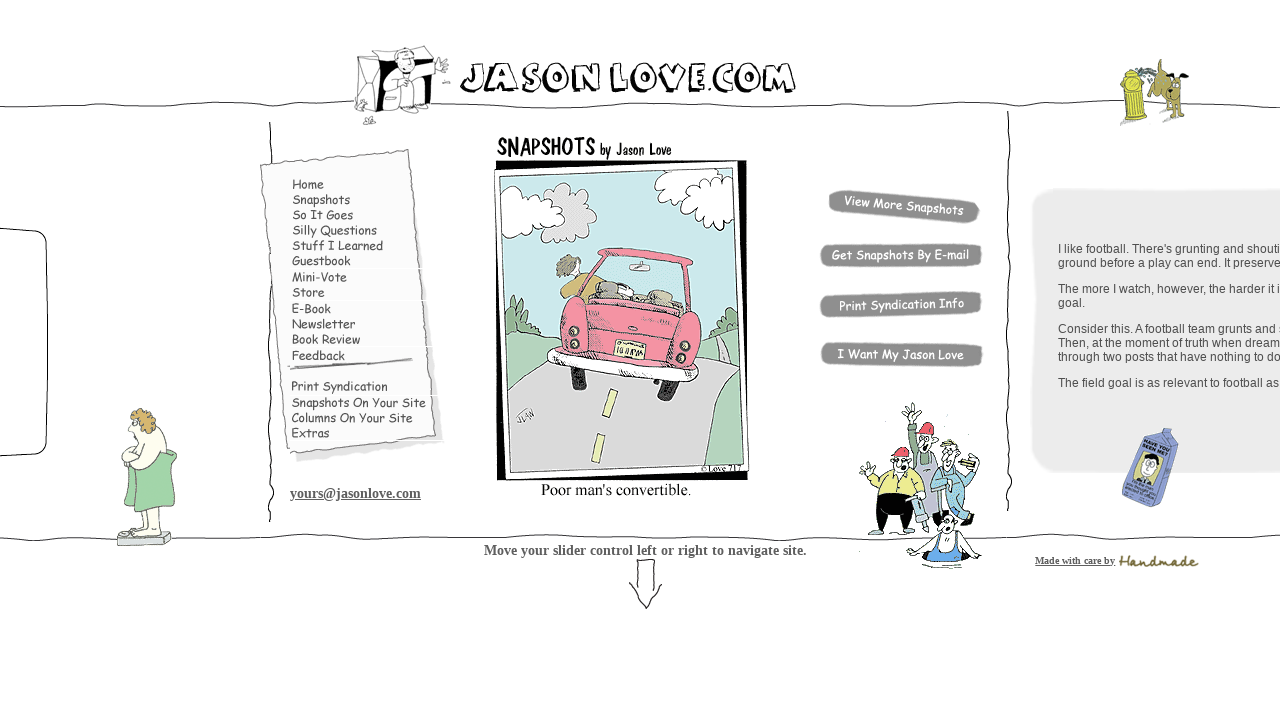

Scrolled dashboard horizontally to the left by 4000 pixels
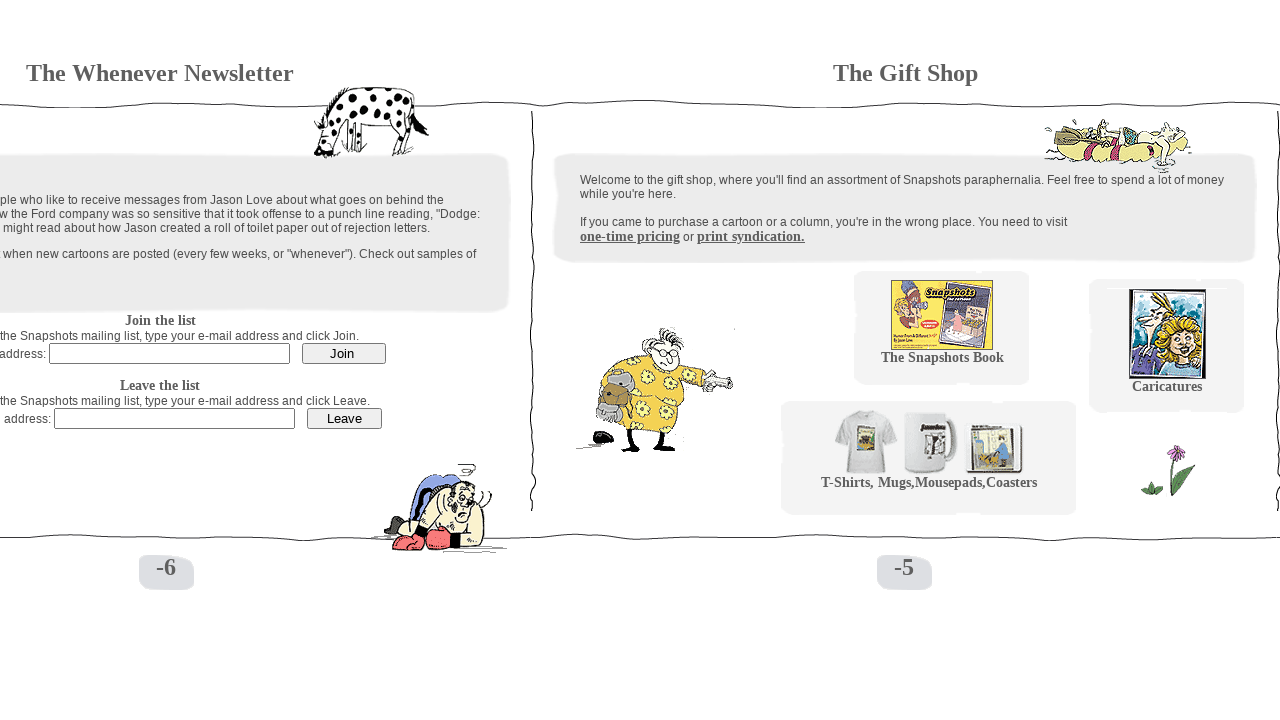

Waited 500ms for horizontal scroll to complete
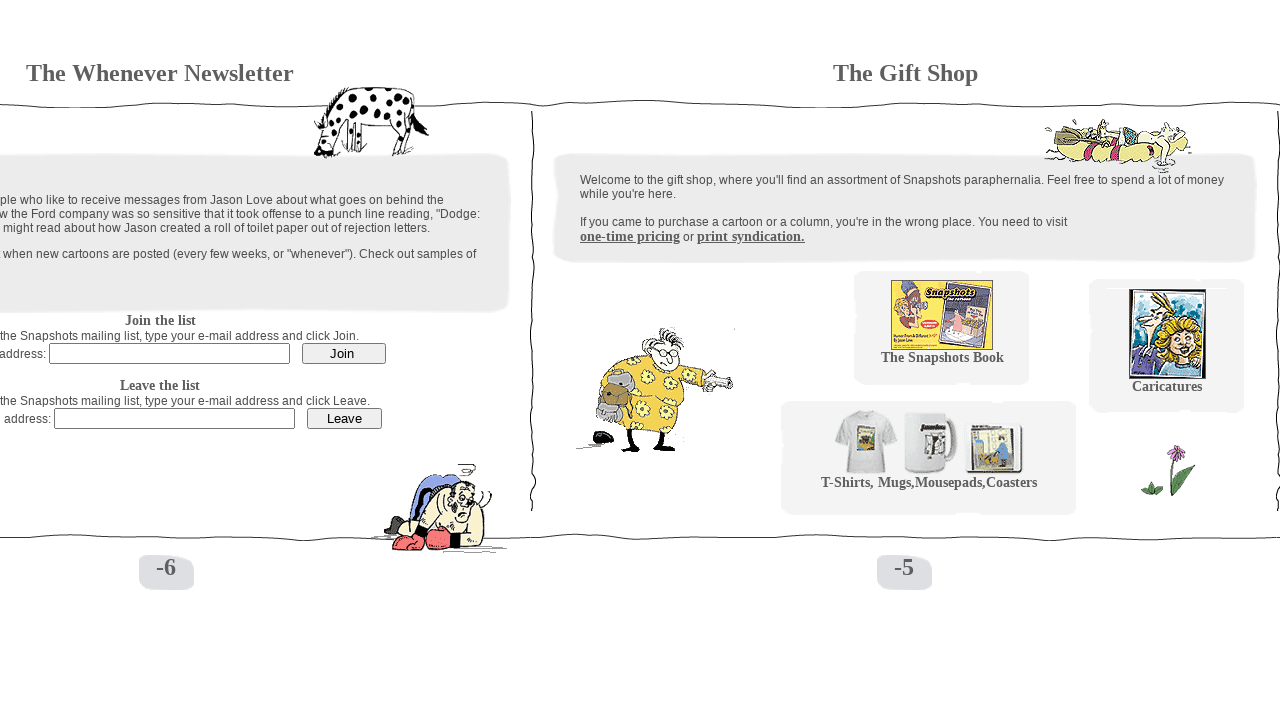

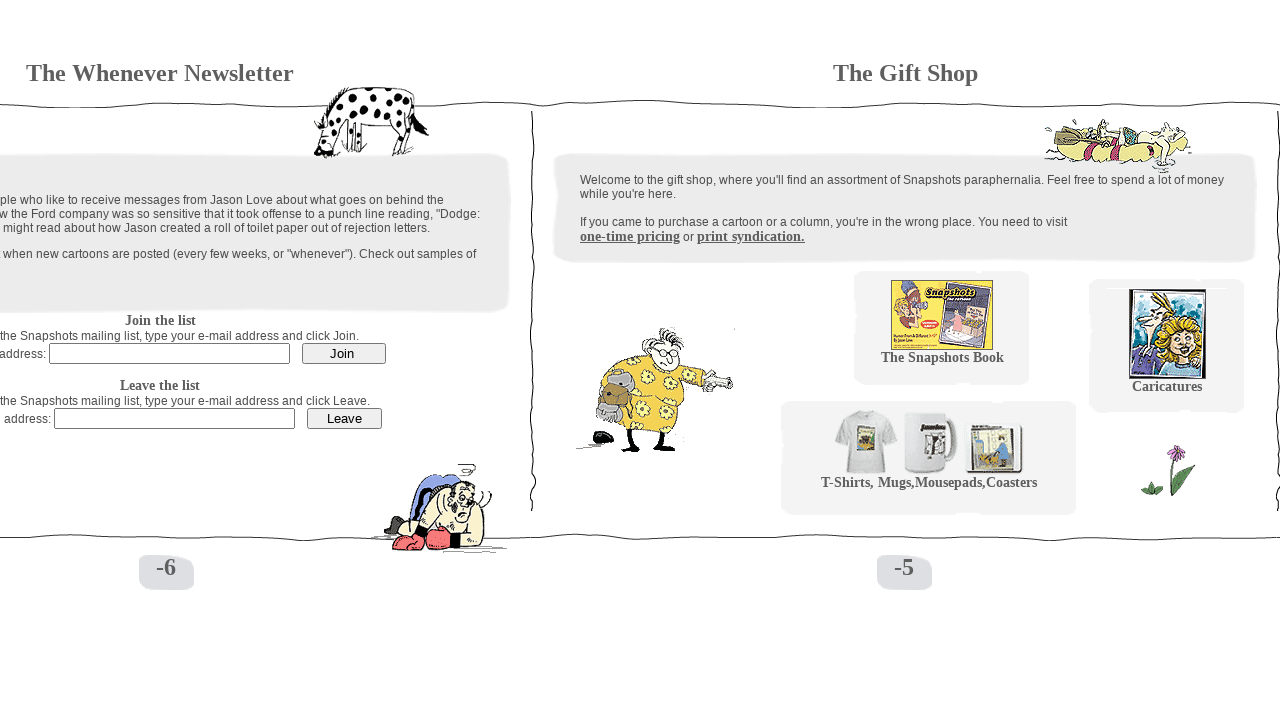